Tests search functionality on an e-commerce website by searching for "for" keyword and verifying the correct books are returned in the results.

Starting URL: https://danube-web.shop/

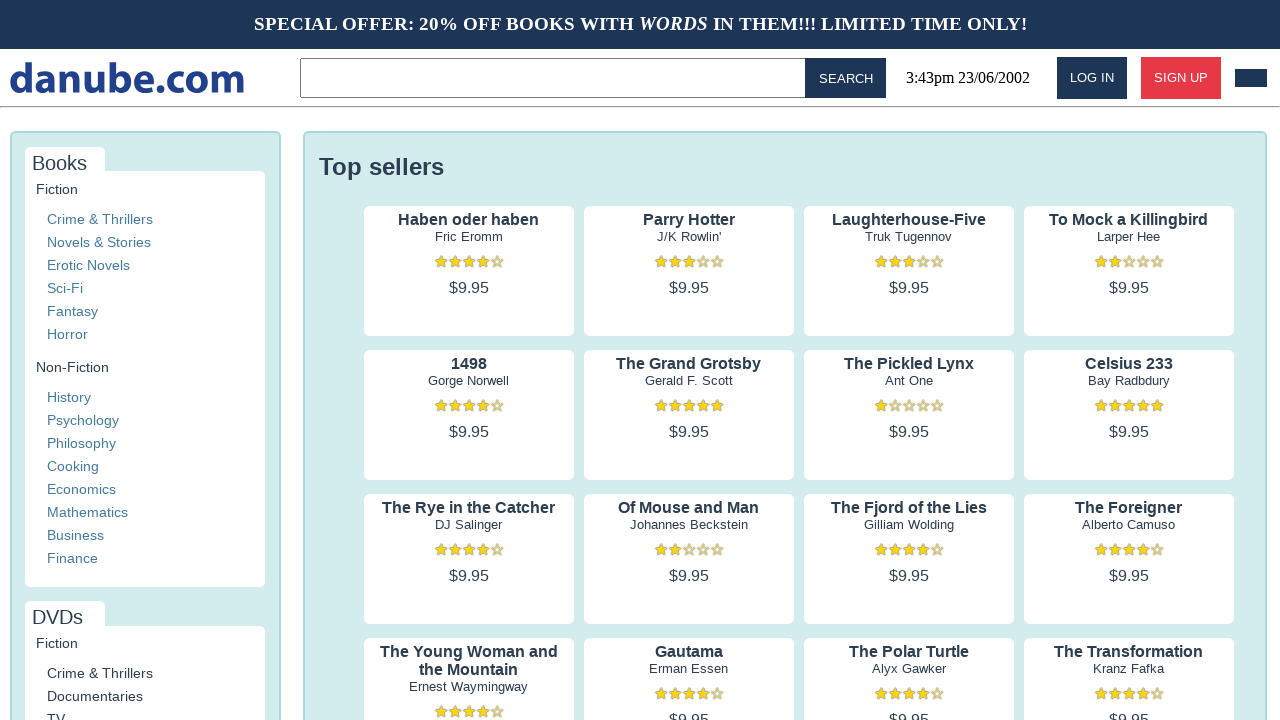

Clicked on search input field at (556, 78) on .topbar > input
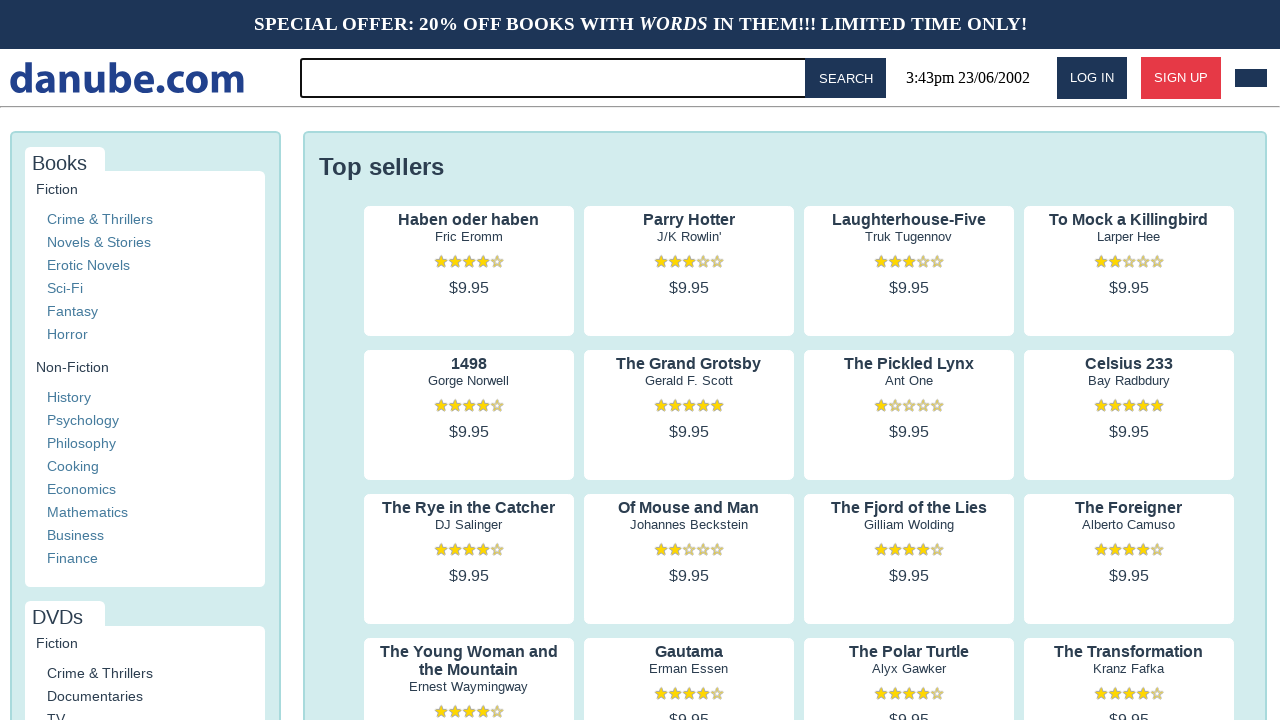

Filled search input with 'for' keyword on .topbar > input
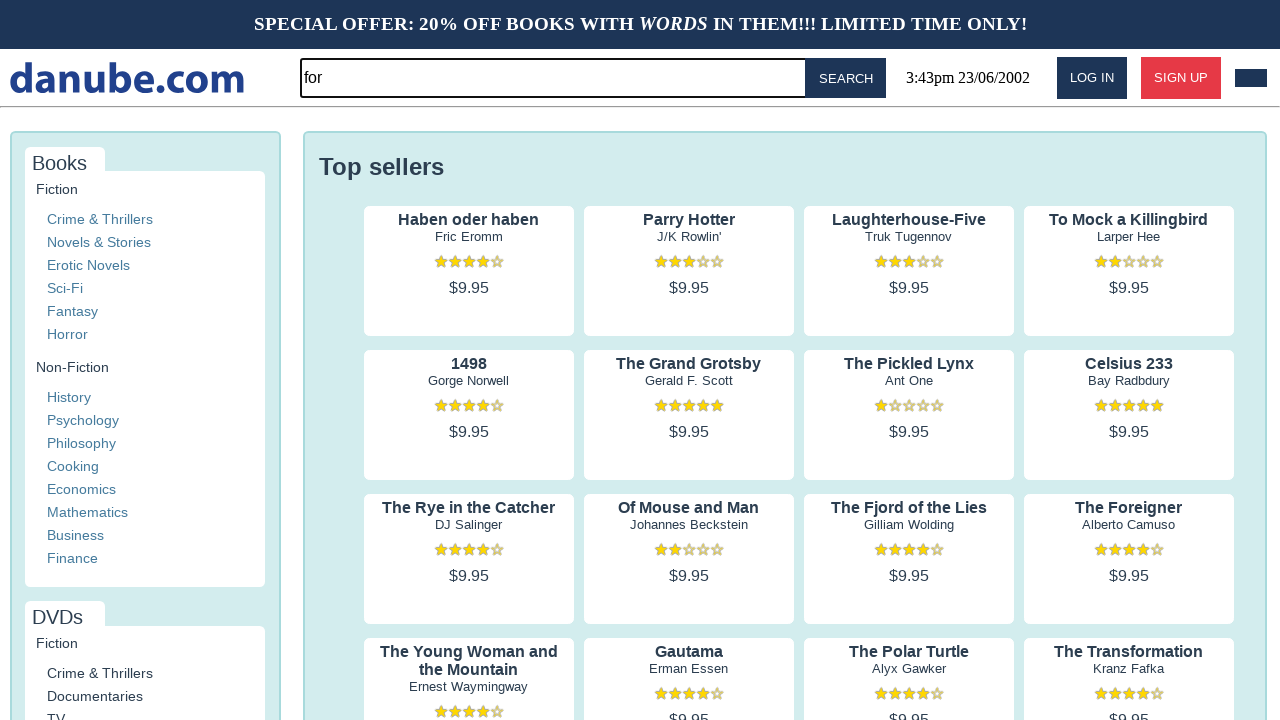

Clicked search button to execute search at (846, 78) on #button-search
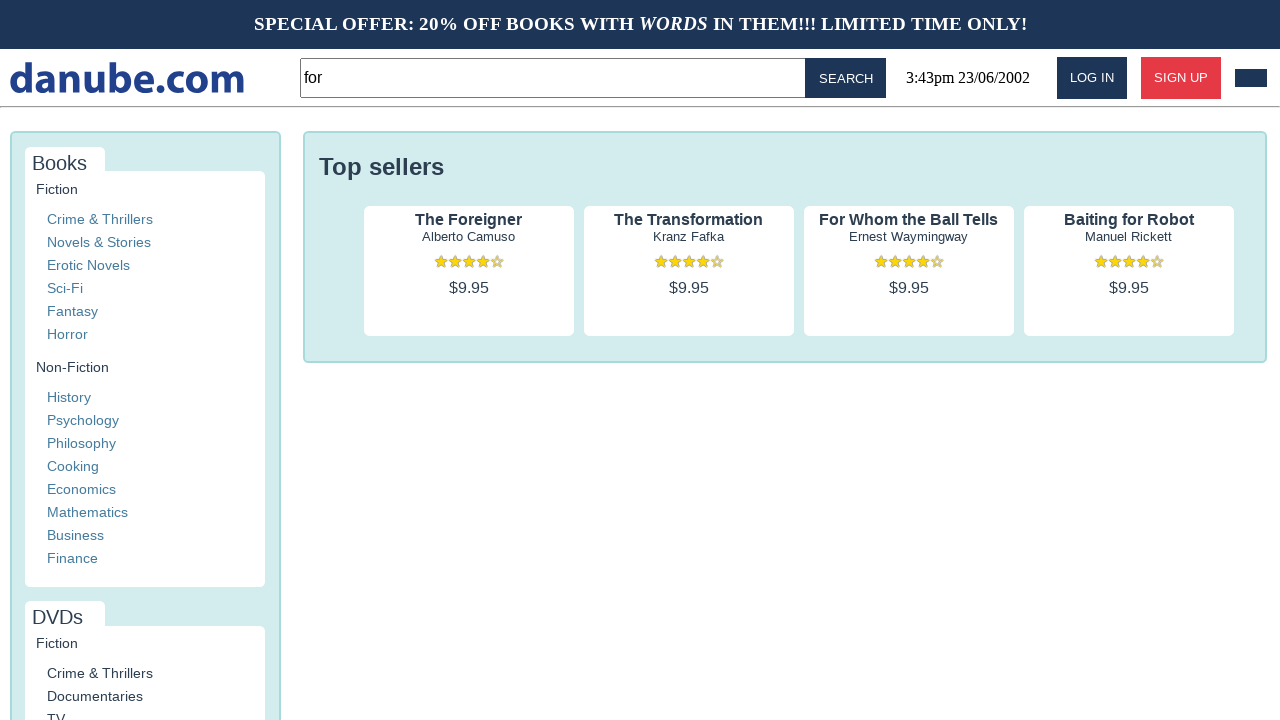

First search result loaded
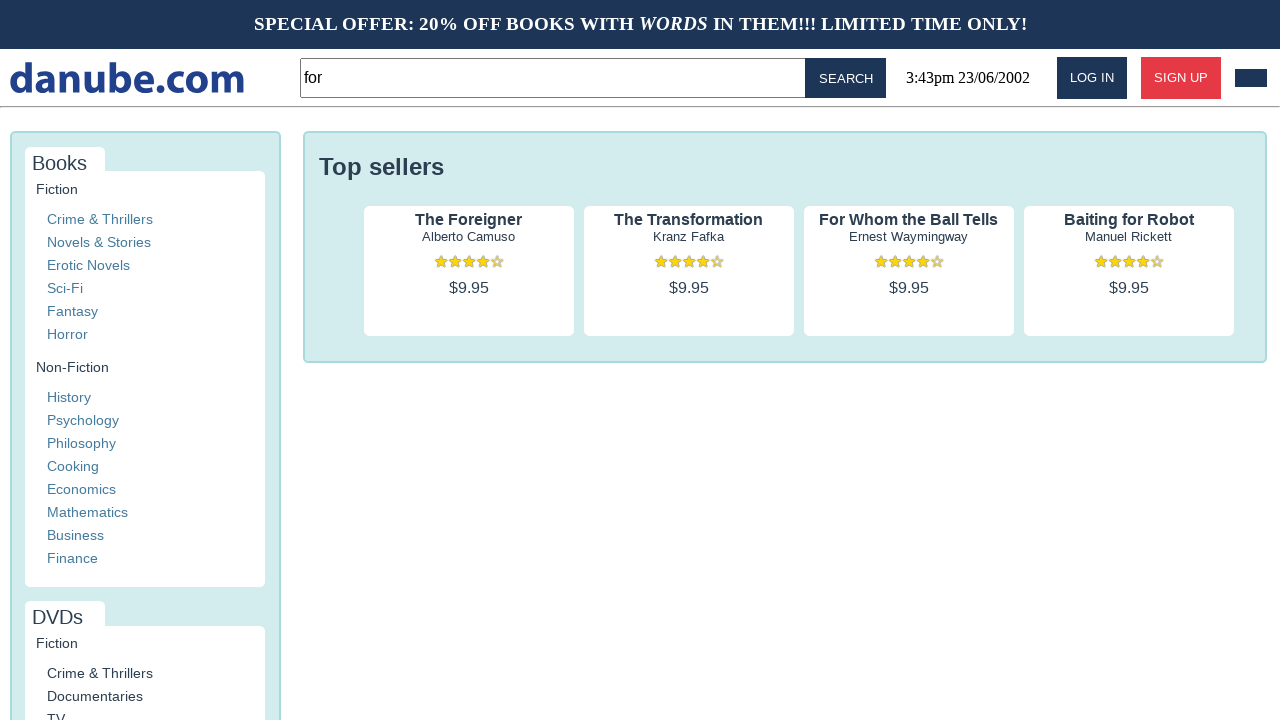

Verified search results are displayed with preview titles
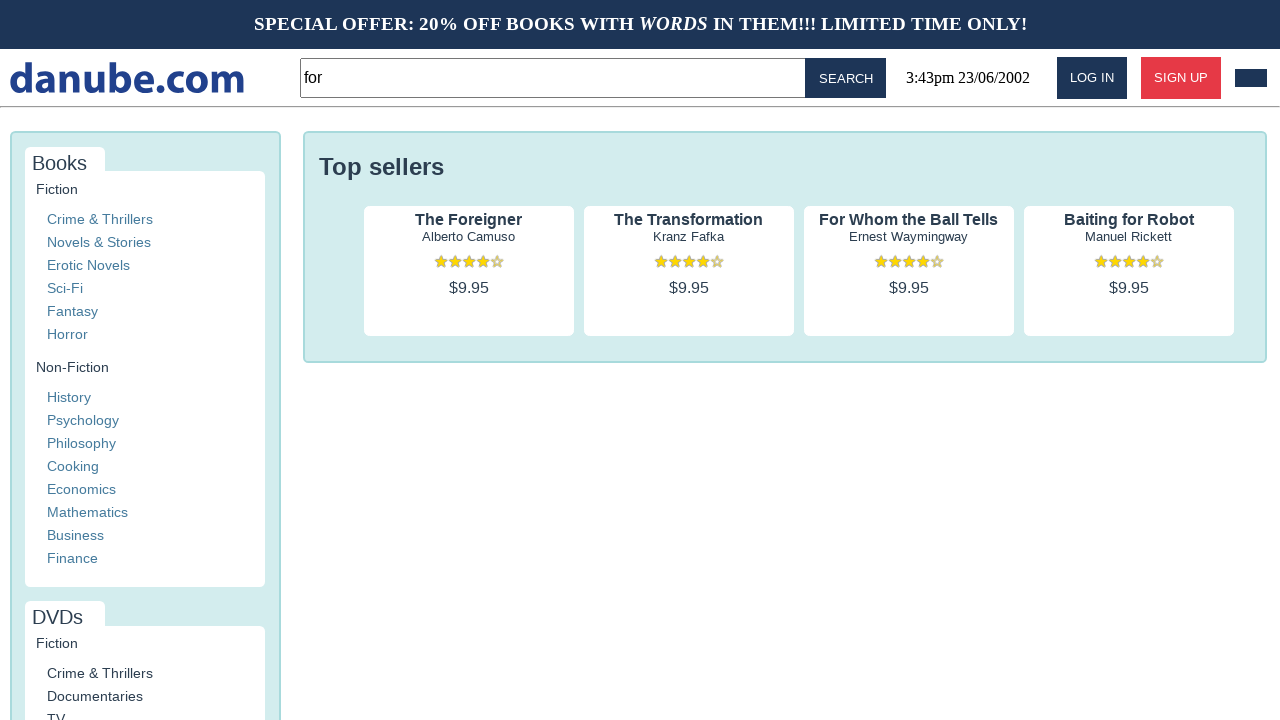

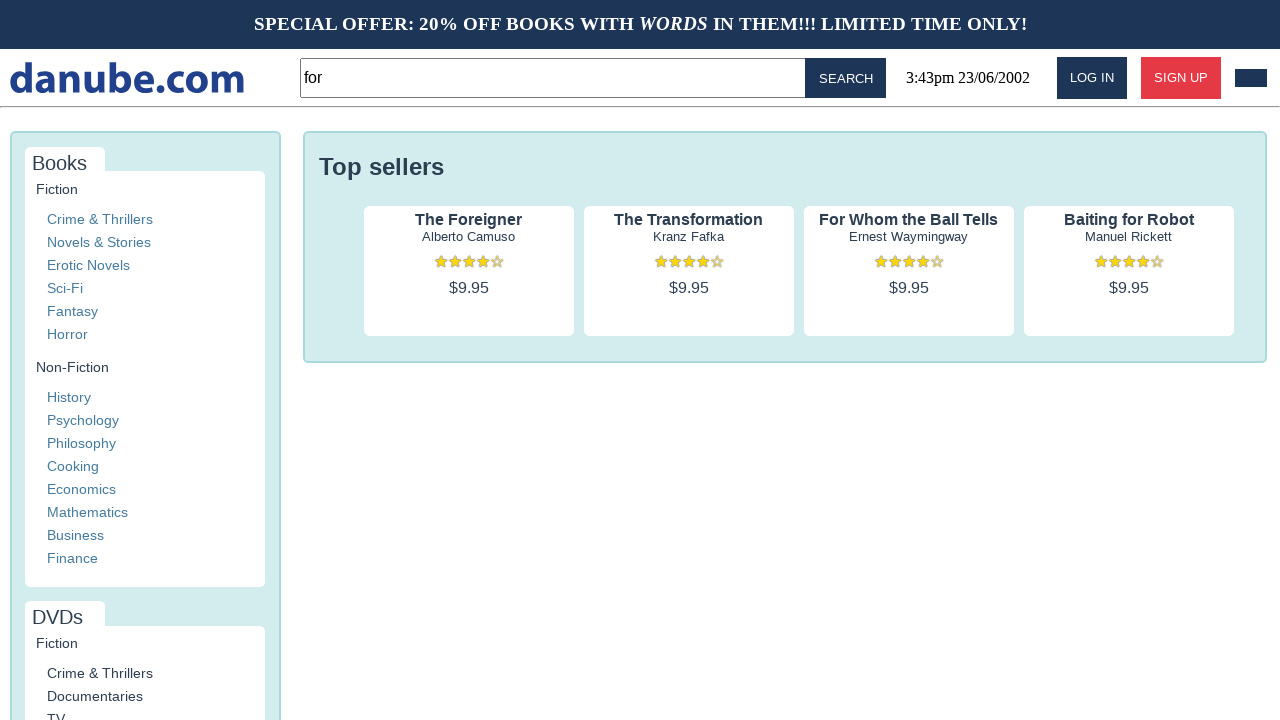